Tests drag and drop functionality by dragging an element to a droppable target area

Starting URL: https://jqueryui.com/droppable/

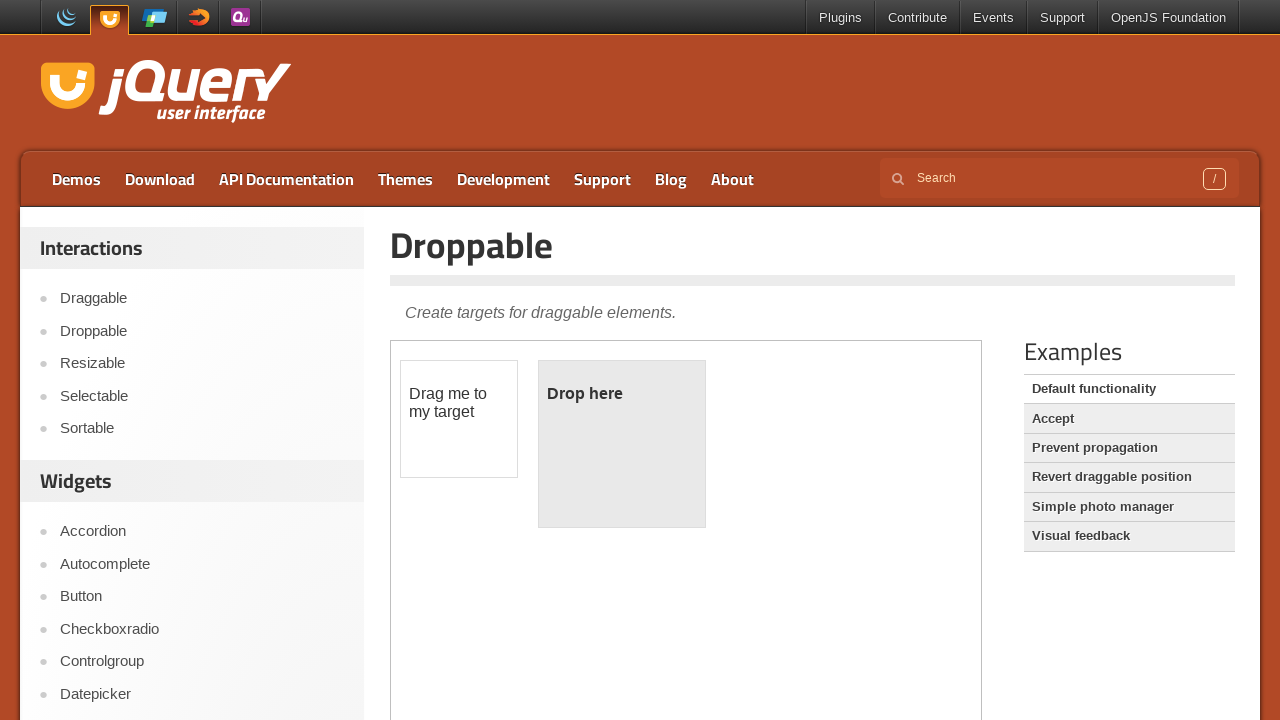

Located iframe containing drag and drop elements
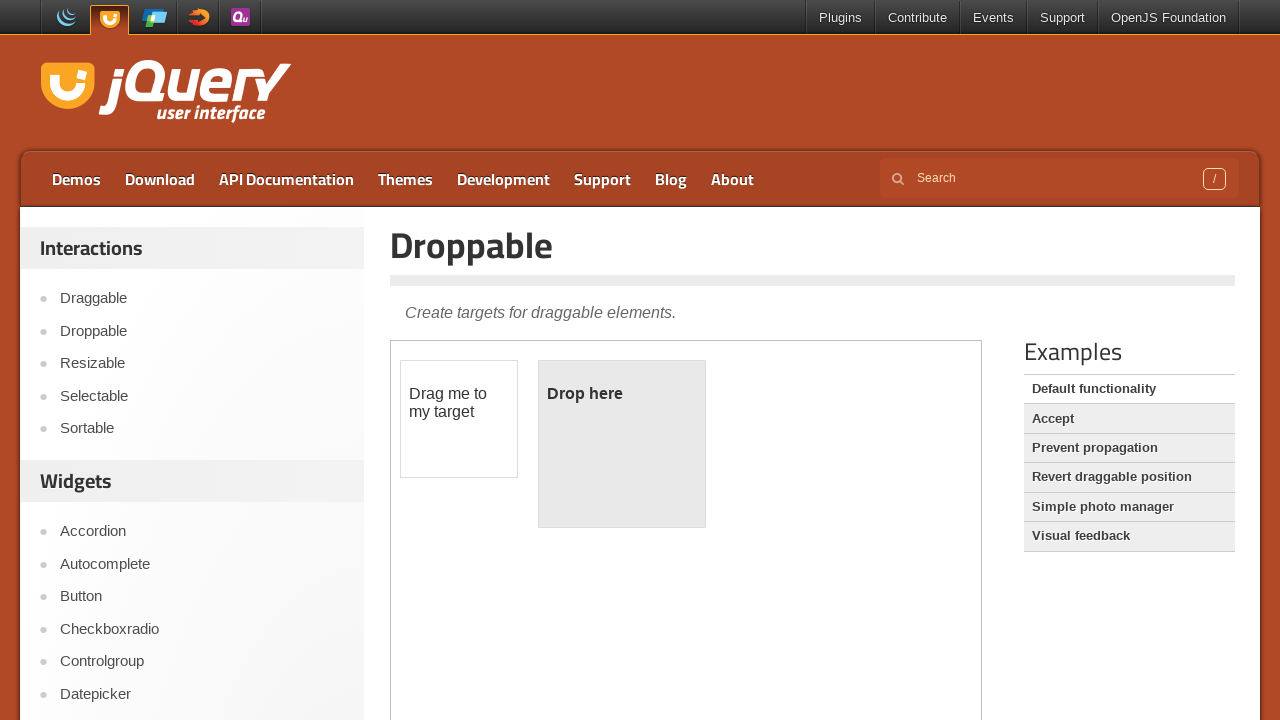

Dragged element to droppable target area at (622, 444)
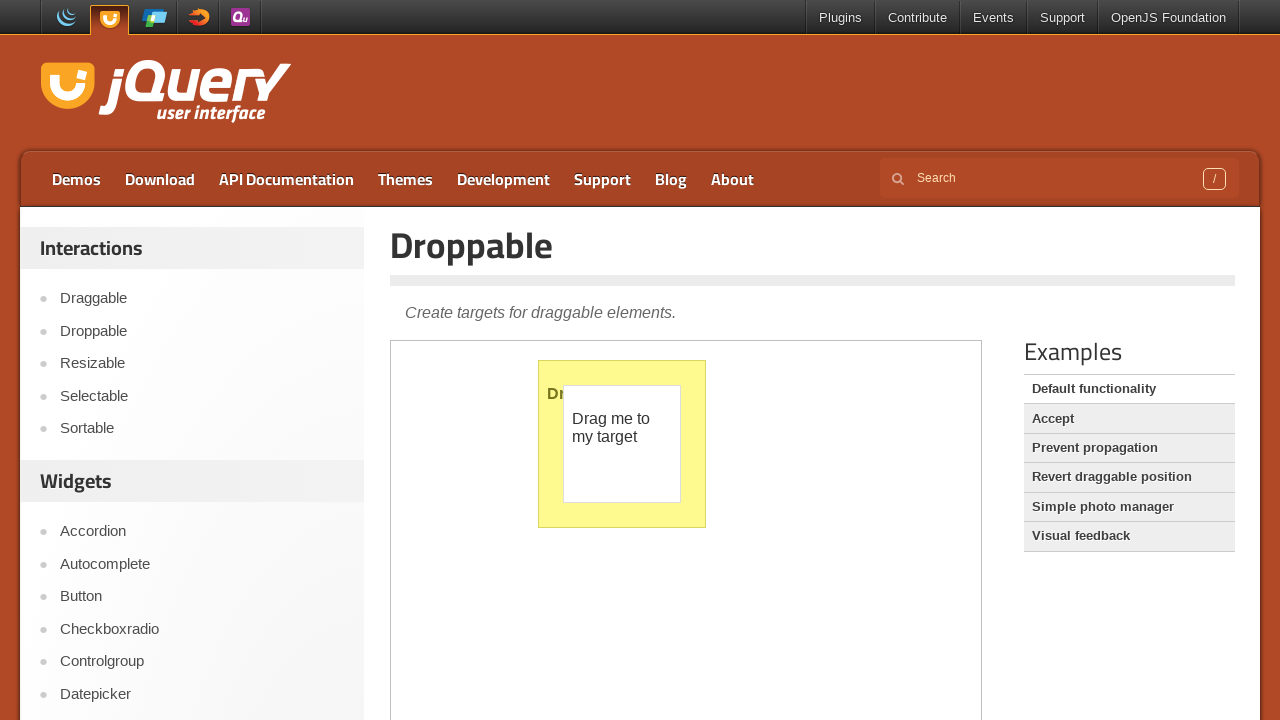

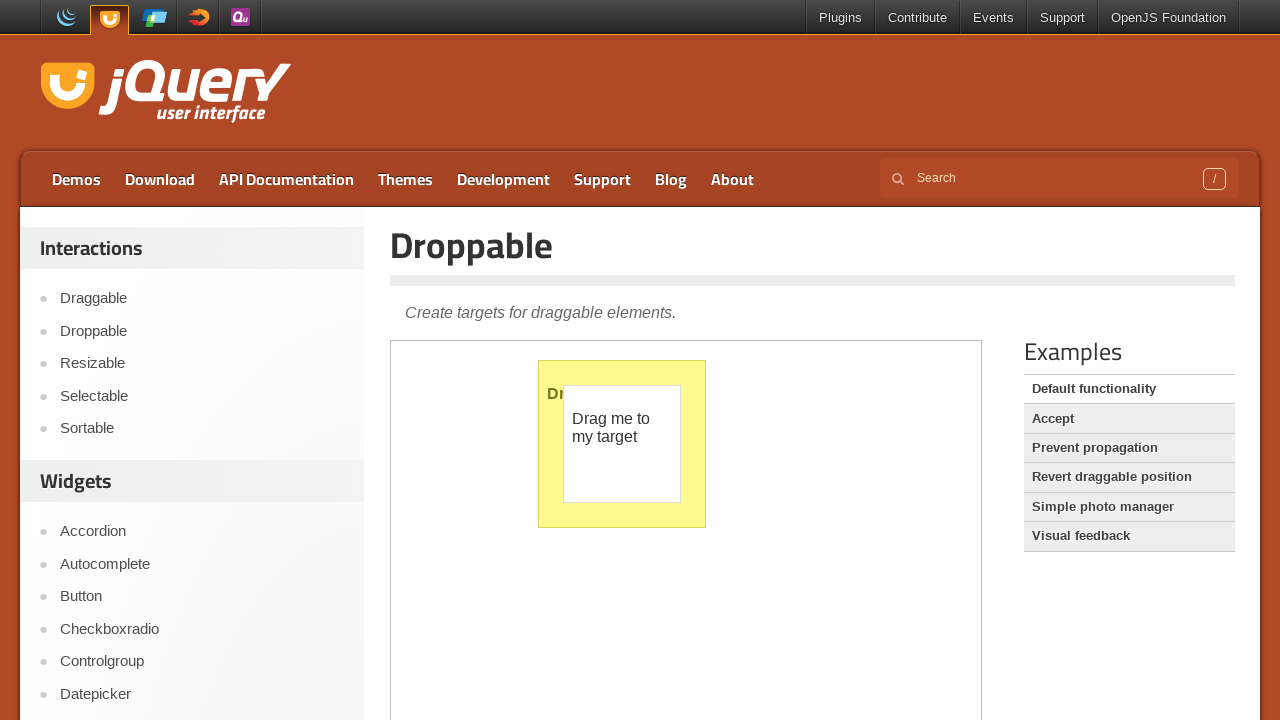